Tests filling a username field on a testing practice website by clearing the field and entering a username value

Starting URL: http://www.thetestingworld.com/testings

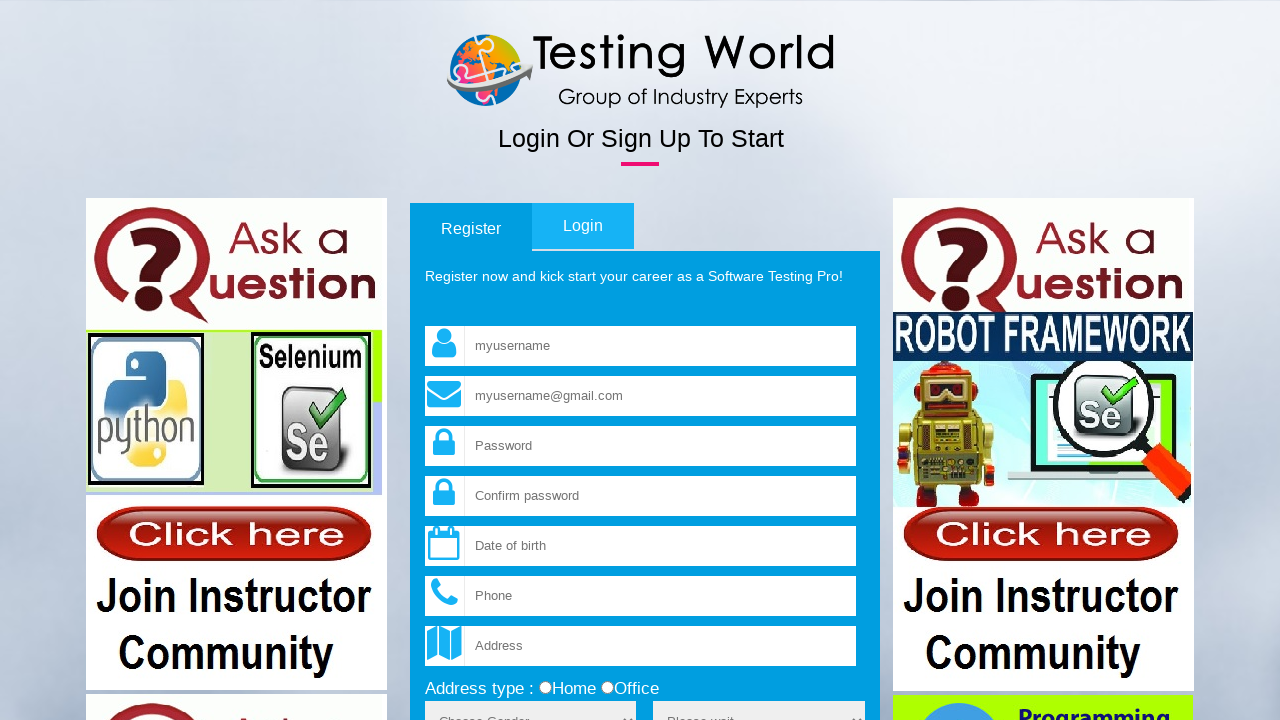

Cleared the username field on input[name='fld_username']
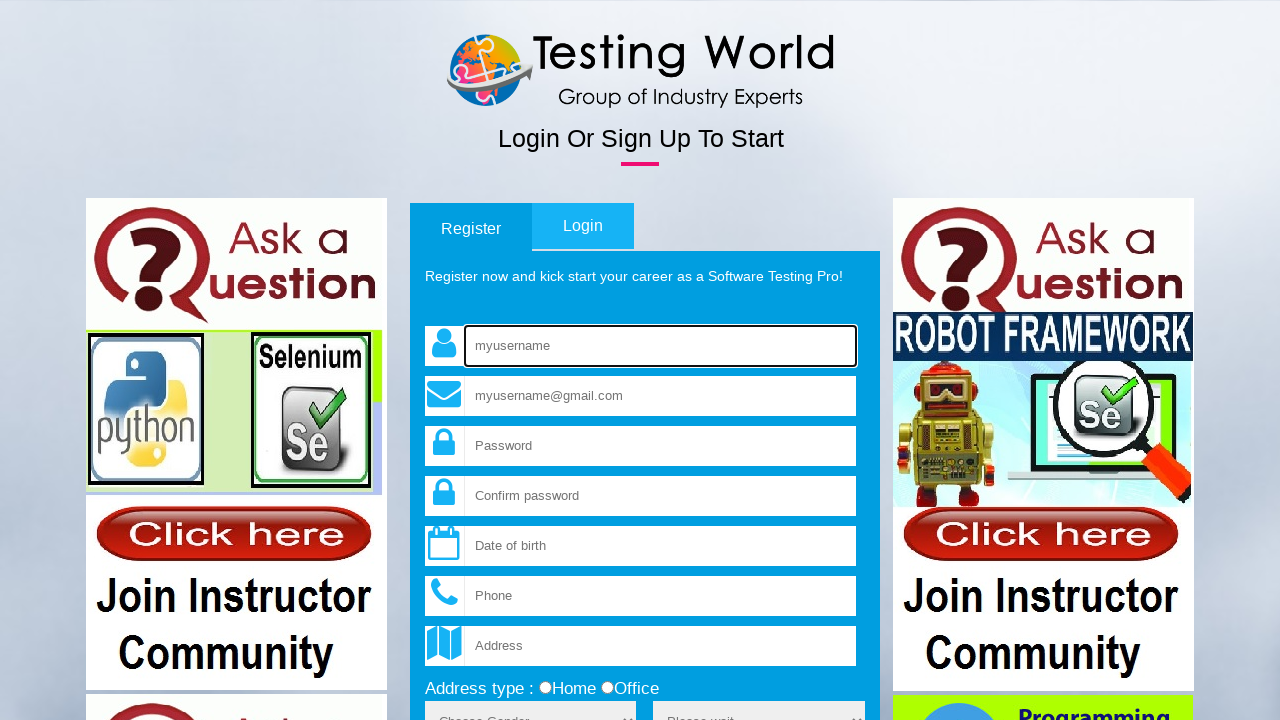

Filled username field with 'testuser' on input[name='fld_username']
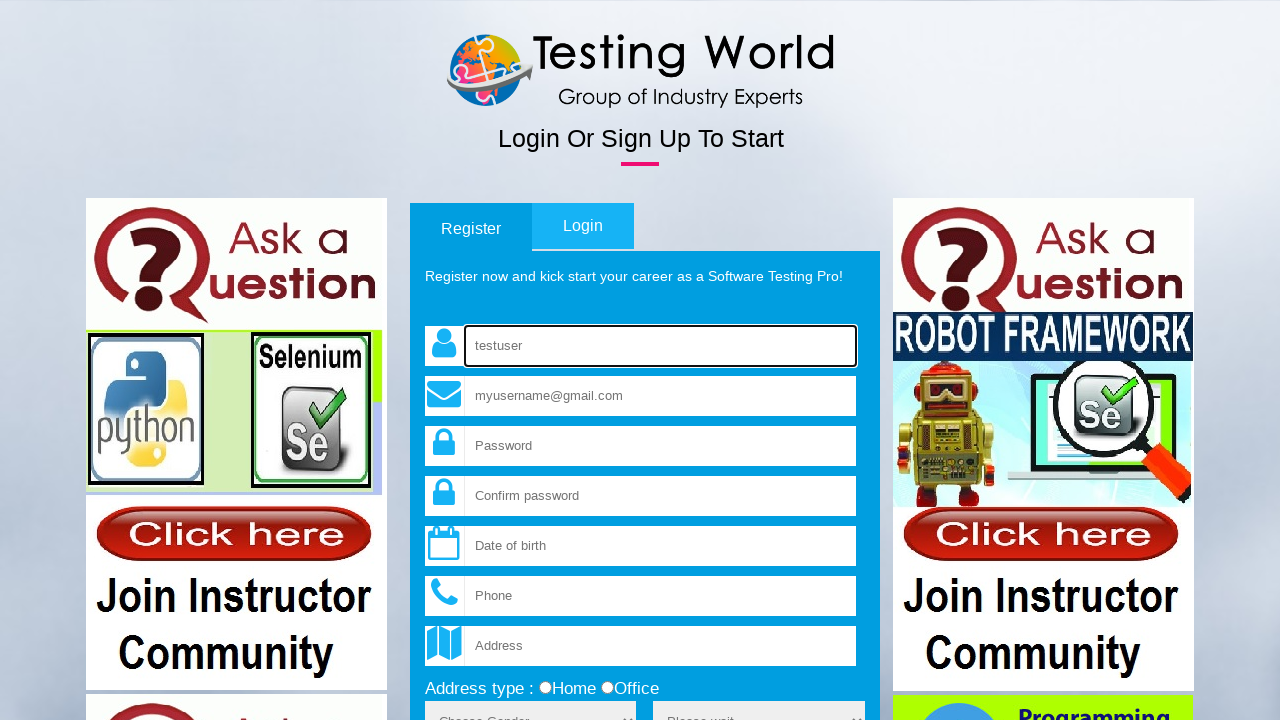

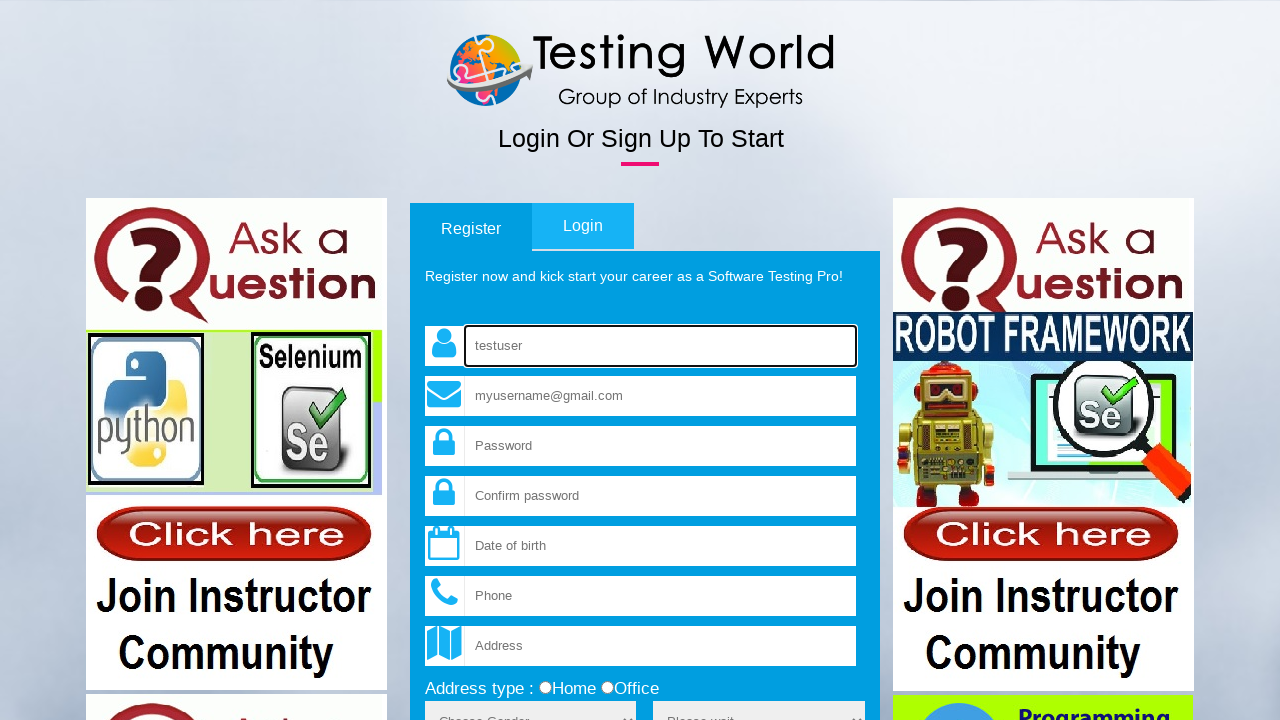